Tests a practice registration form by filling in name, email, password, selecting gender from dropdown, choosing a radio button, entering birthdate, and submitting the form to verify successful submission.

Starting URL: https://rahulshettyacademy.com/angularpractice/

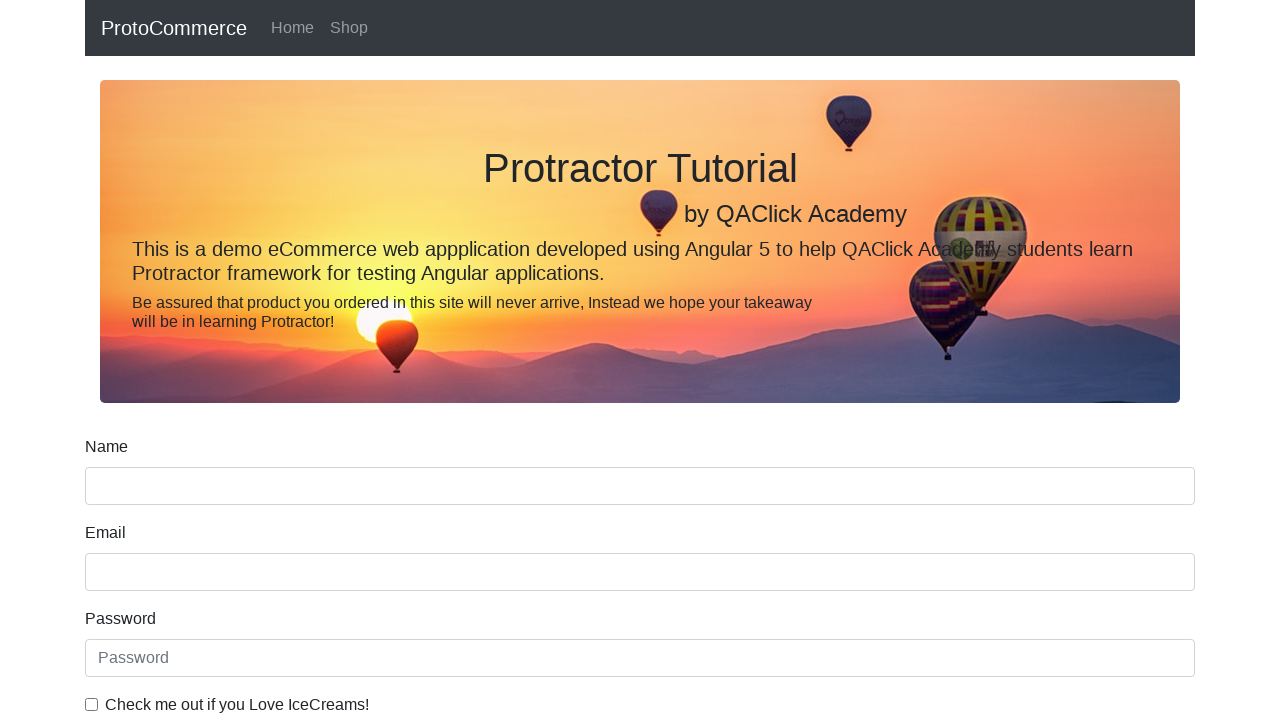

Filled name field with 'rahul' on input[name='name']
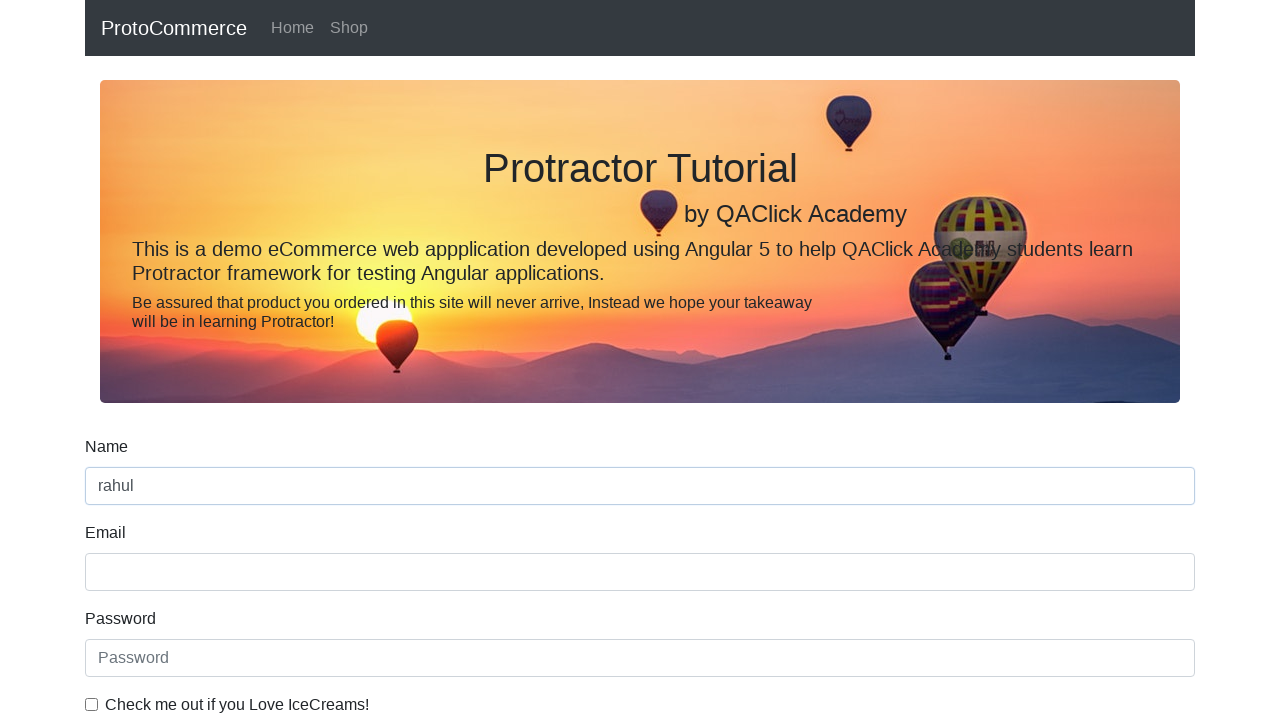

Filled email field with 'hello@abc.com' on input[name='email']
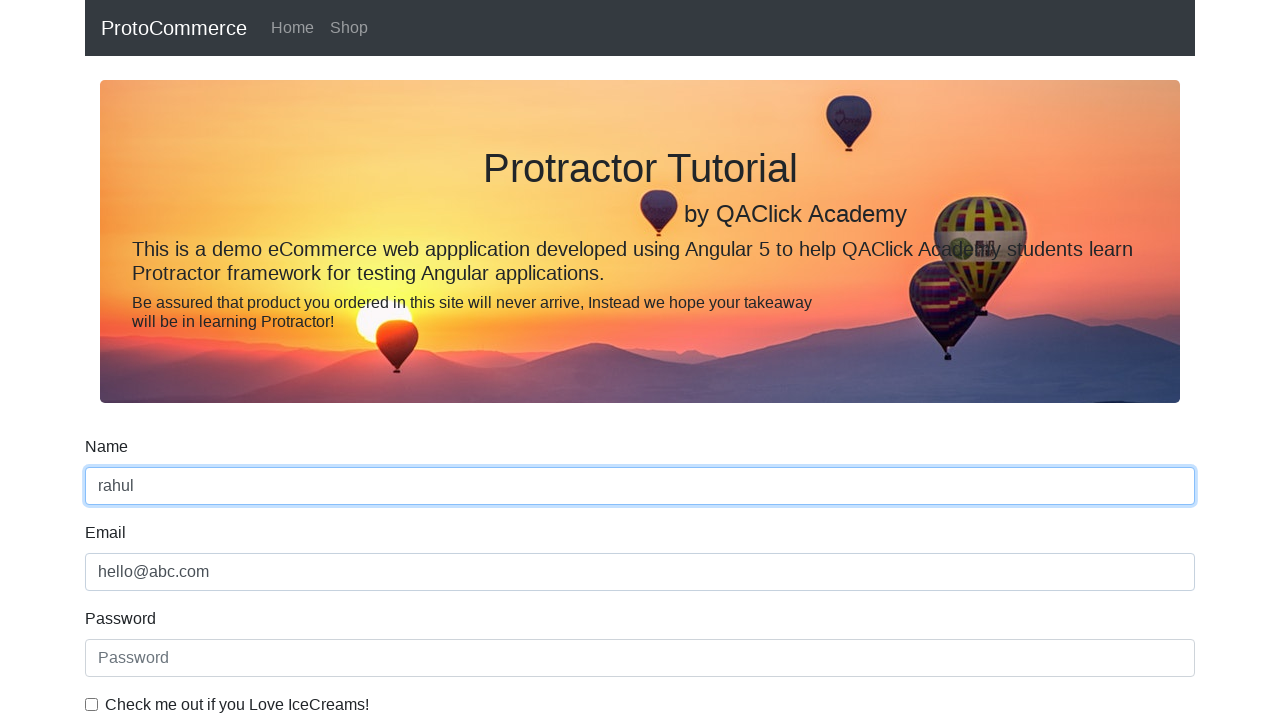

Filled password field with '123456' on #exampleInputPassword1
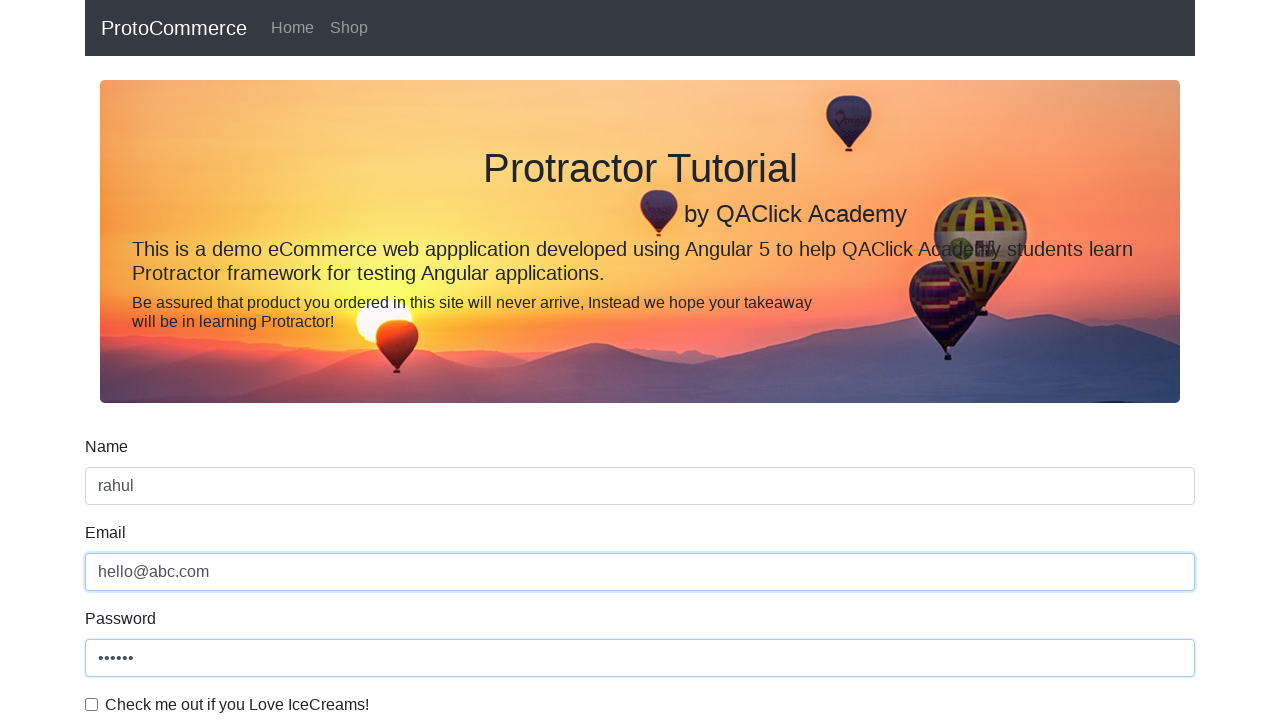

Checked the checkbox at (92, 704) on #exampleCheck1
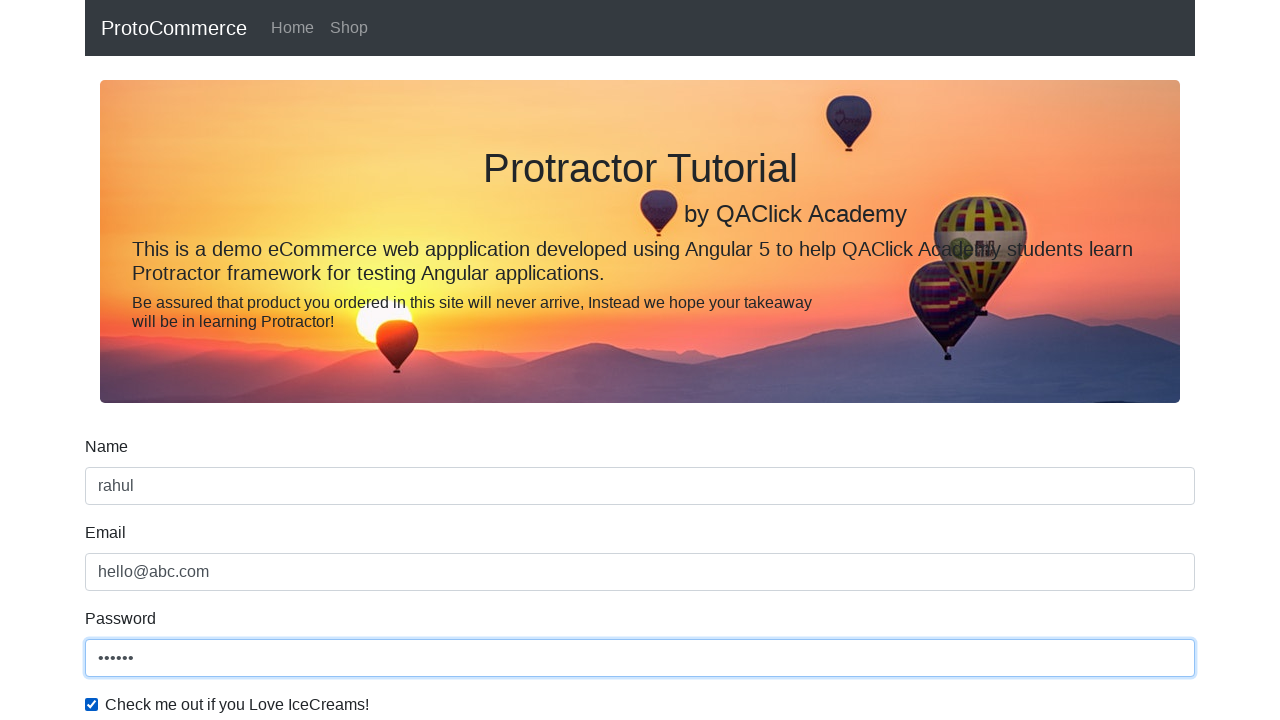

Selected 'Female' from gender dropdown on #exampleFormControlSelect1
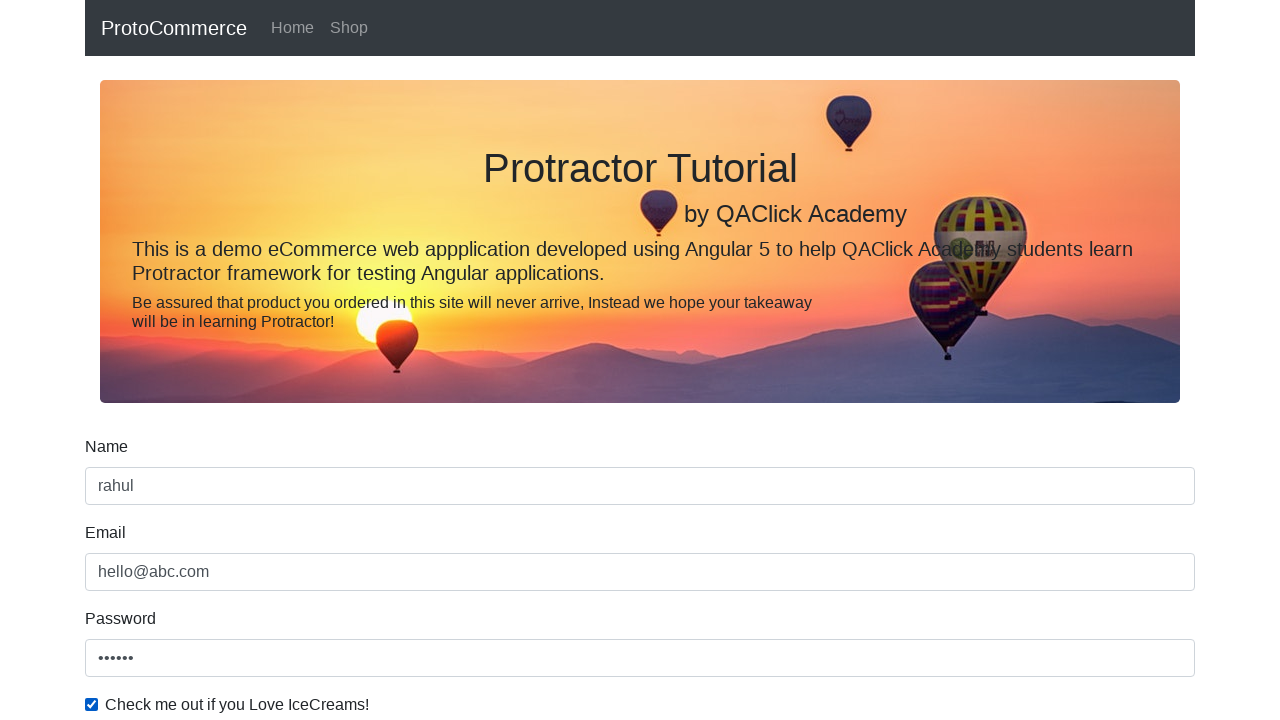

Clicked the Student radio button at (238, 360) on #inlineRadio1
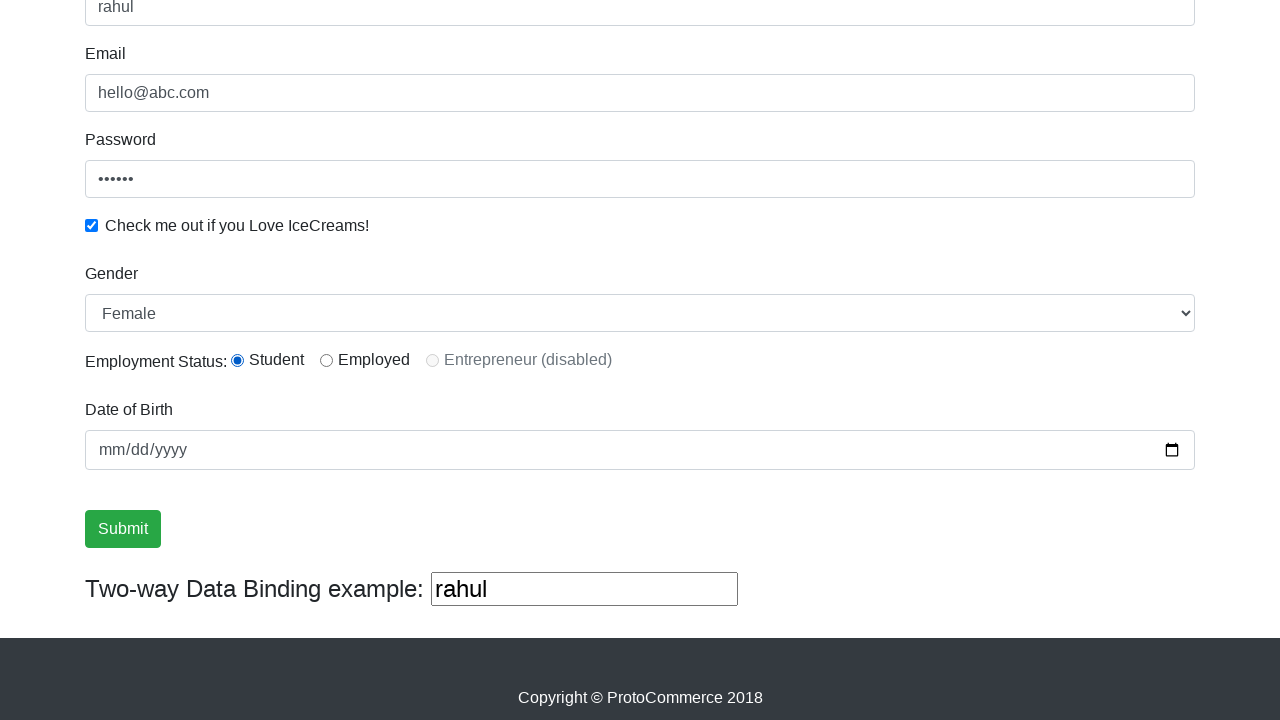

Filled birthdate field with '1992-02-02' on input[name='bday']
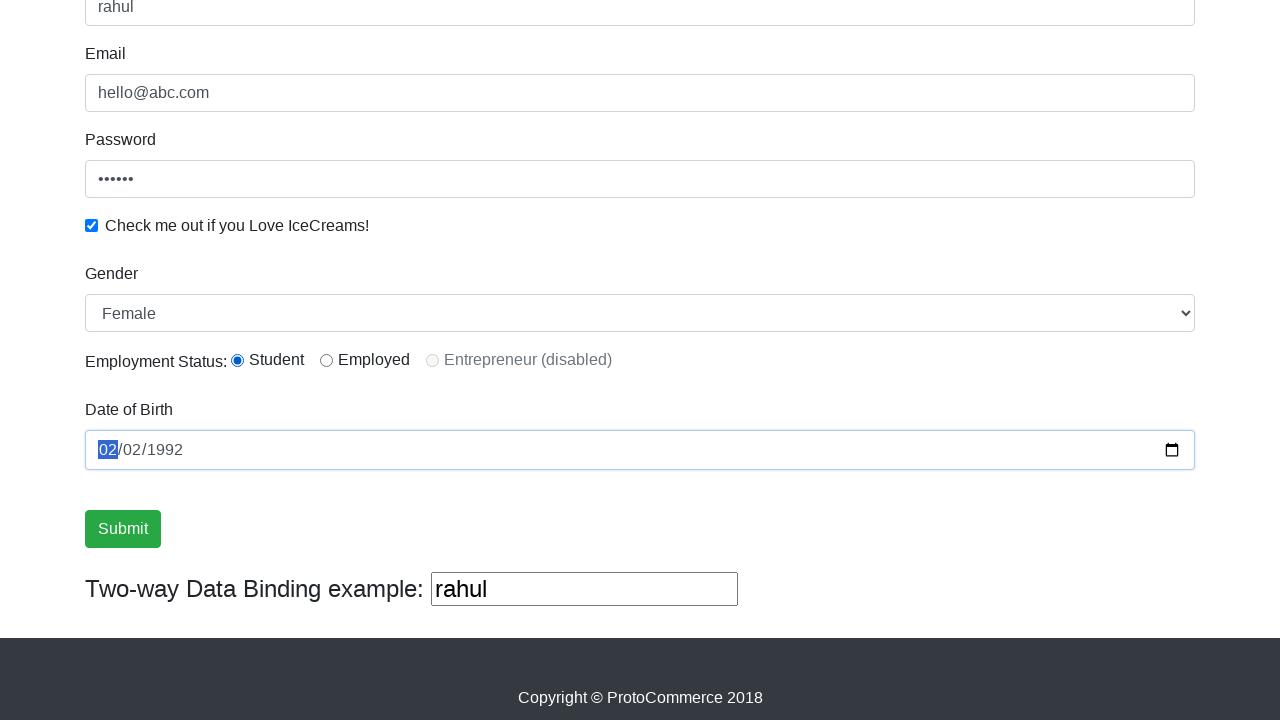

Clicked the submit button at (123, 529) on .btn-success
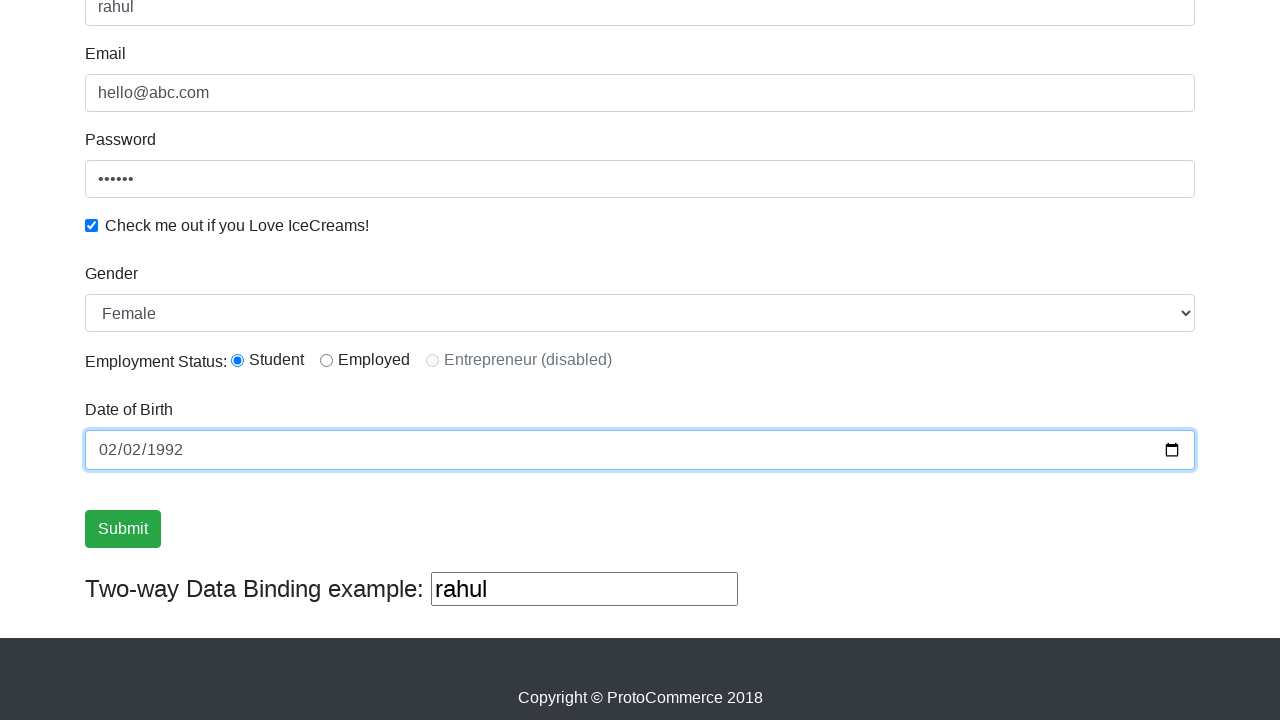

Success message appeared confirming form submission
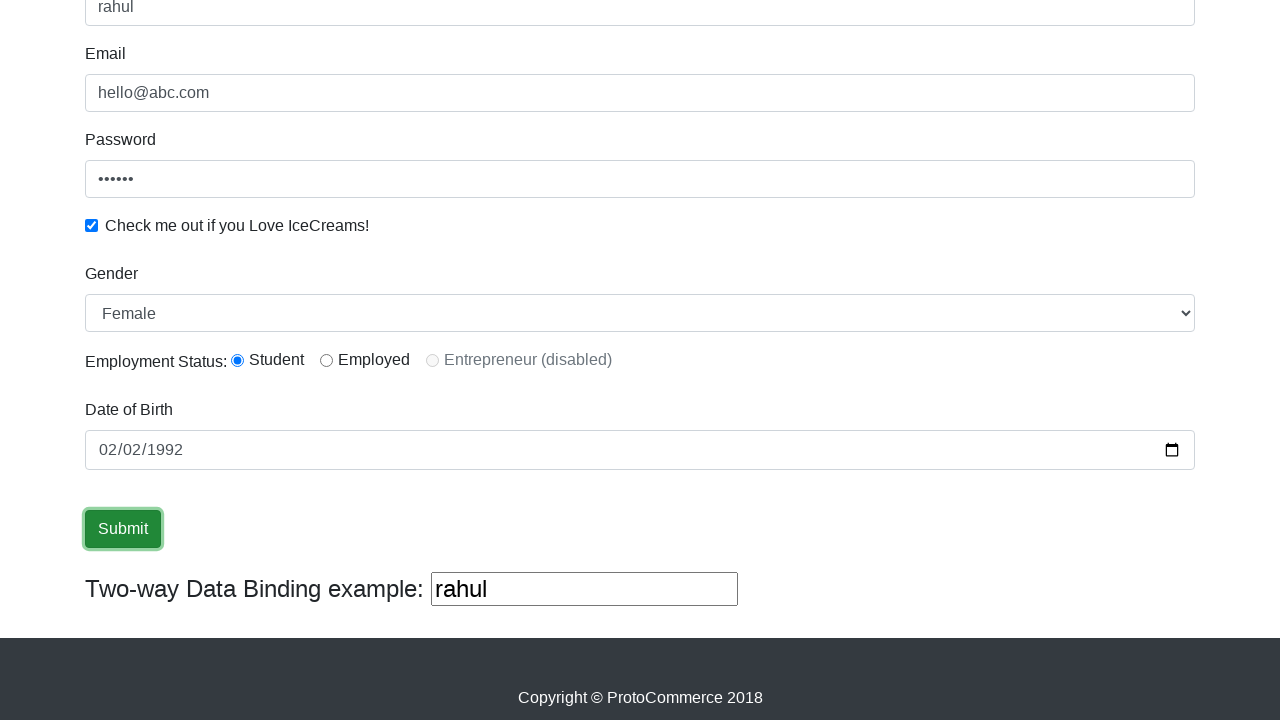

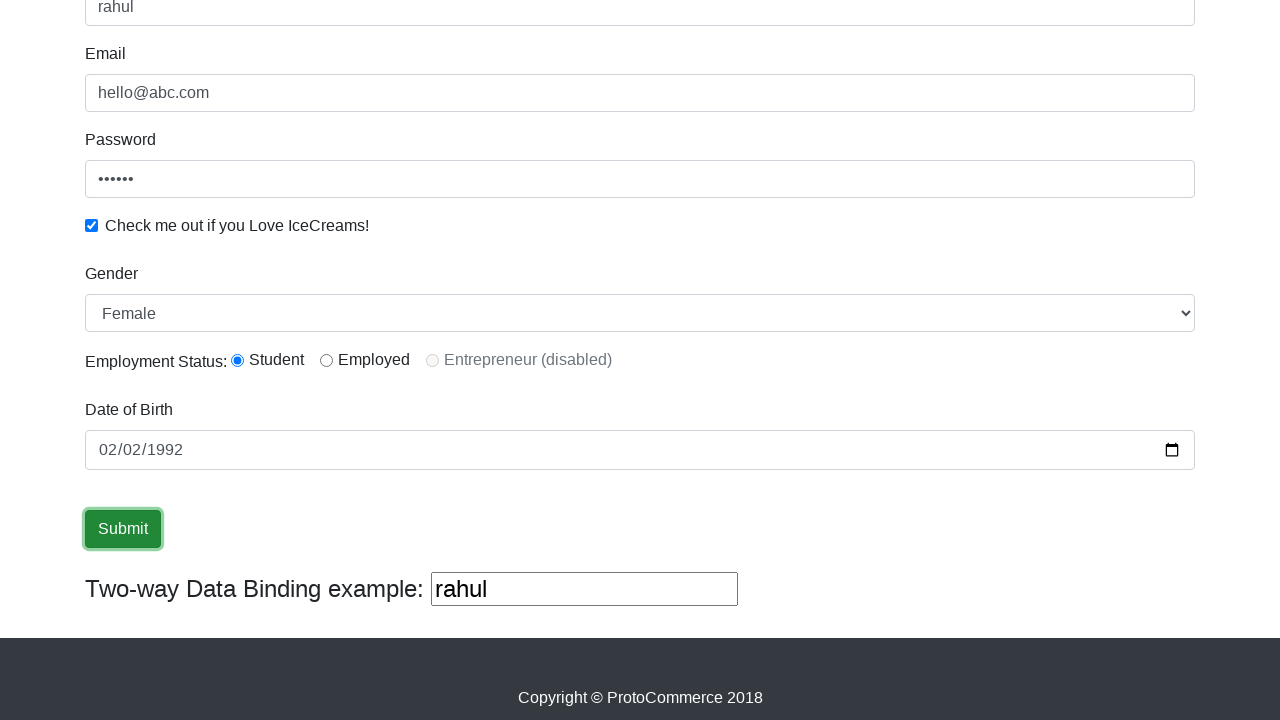